Tests scrolling functionality by first scrolling the webpage down by 500 pixels, then scrolling within a fixed-header table element to the bottom.

Starting URL: https://rahulshettyacademy.com/AutomationPractice/

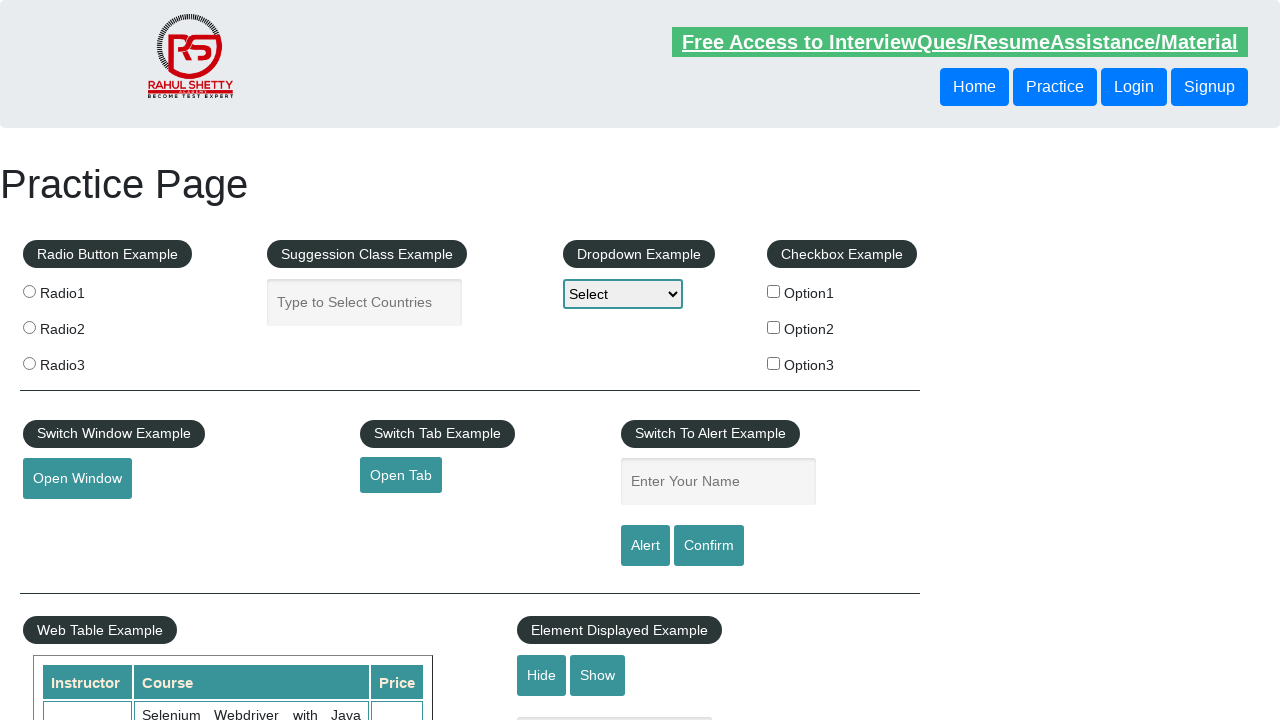

Navigated to AutomationPractice webpage
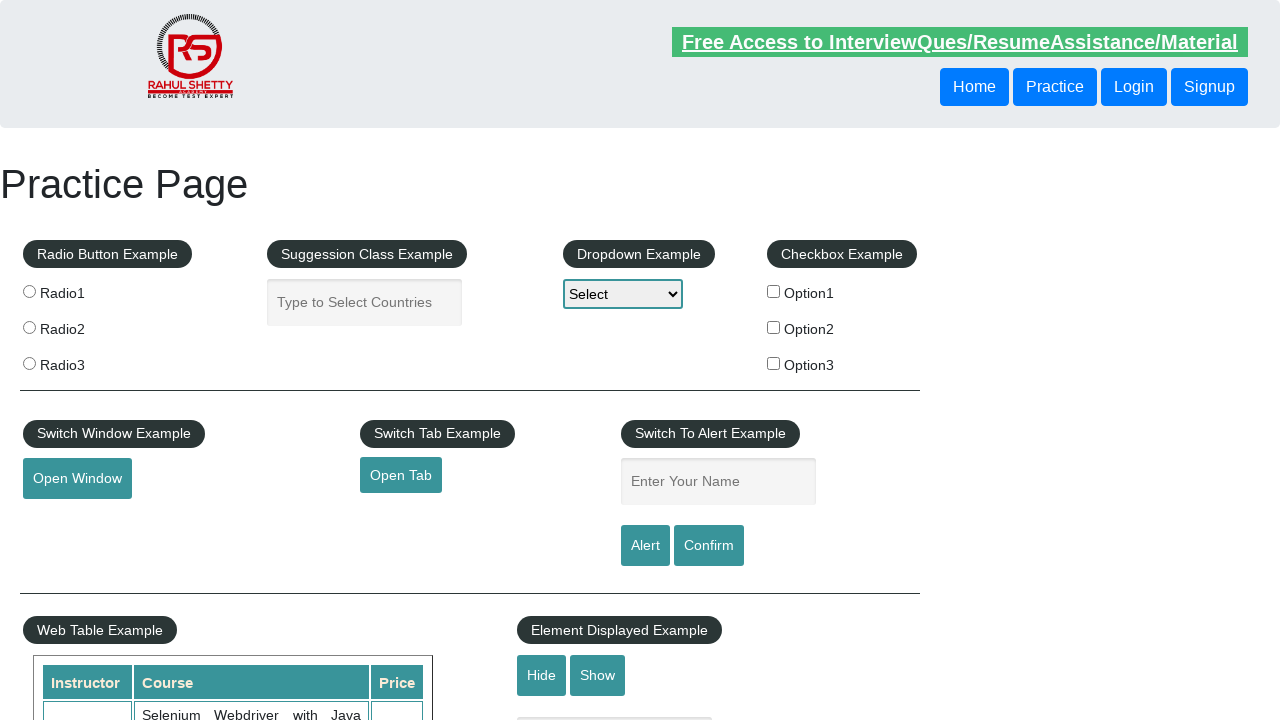

Scrolled webpage down by 500 pixels
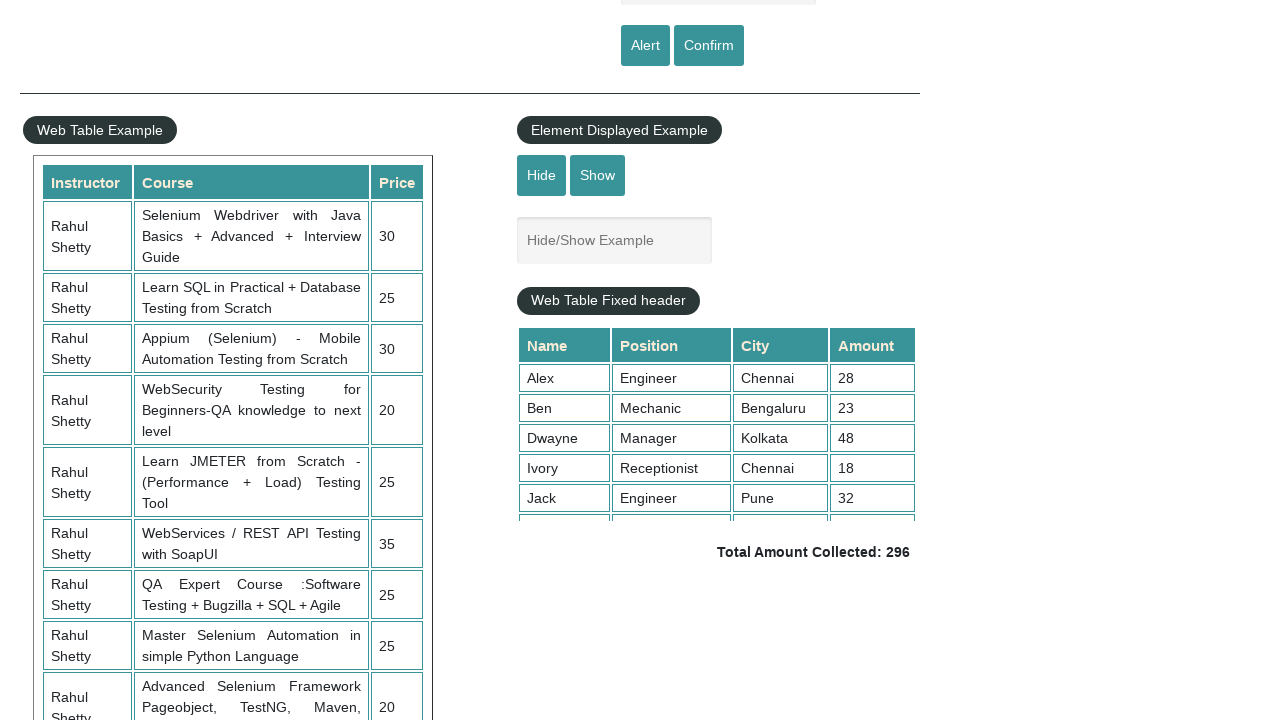

Waited for webpage scroll to complete
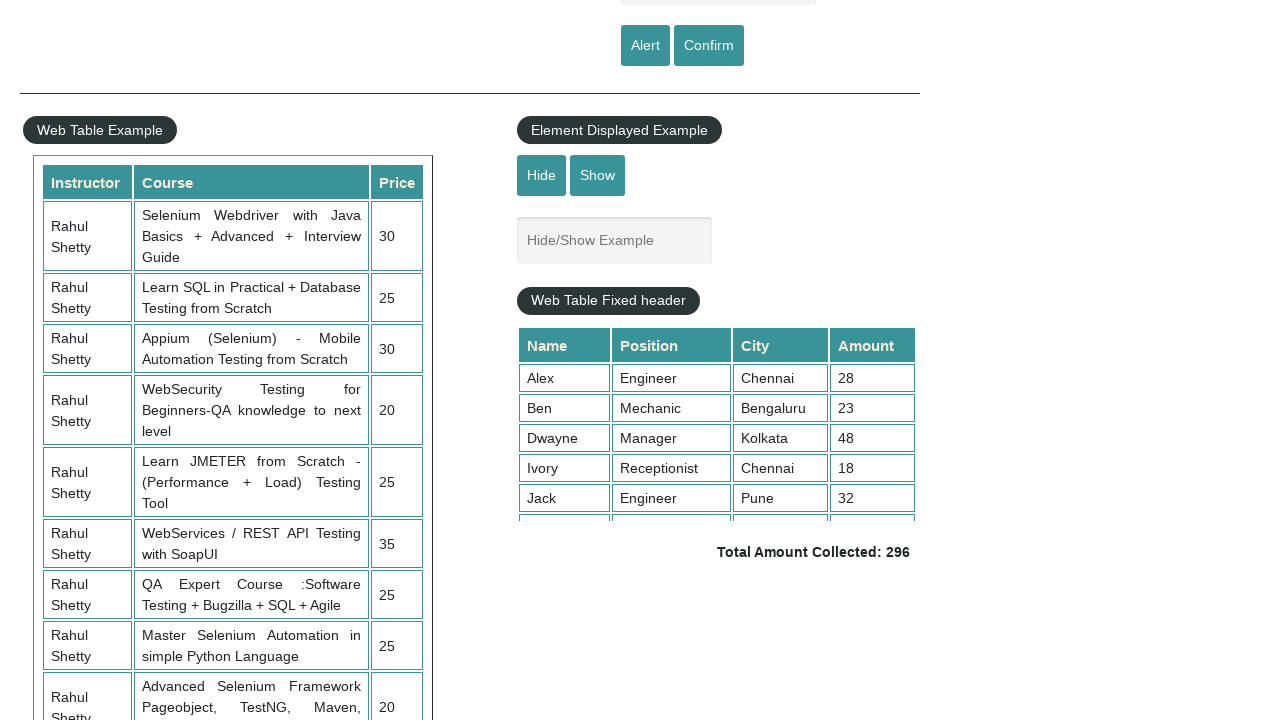

Scrolled fixed-header table to bottom
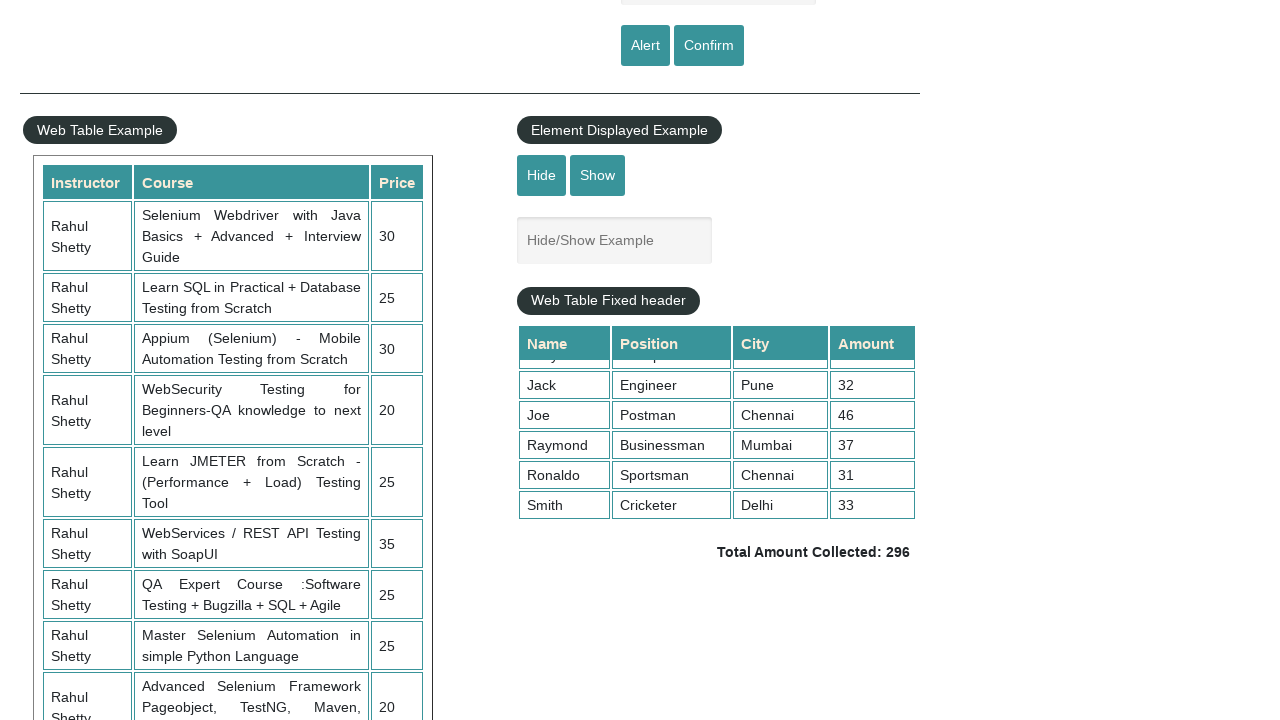

Waited for table scroll to complete
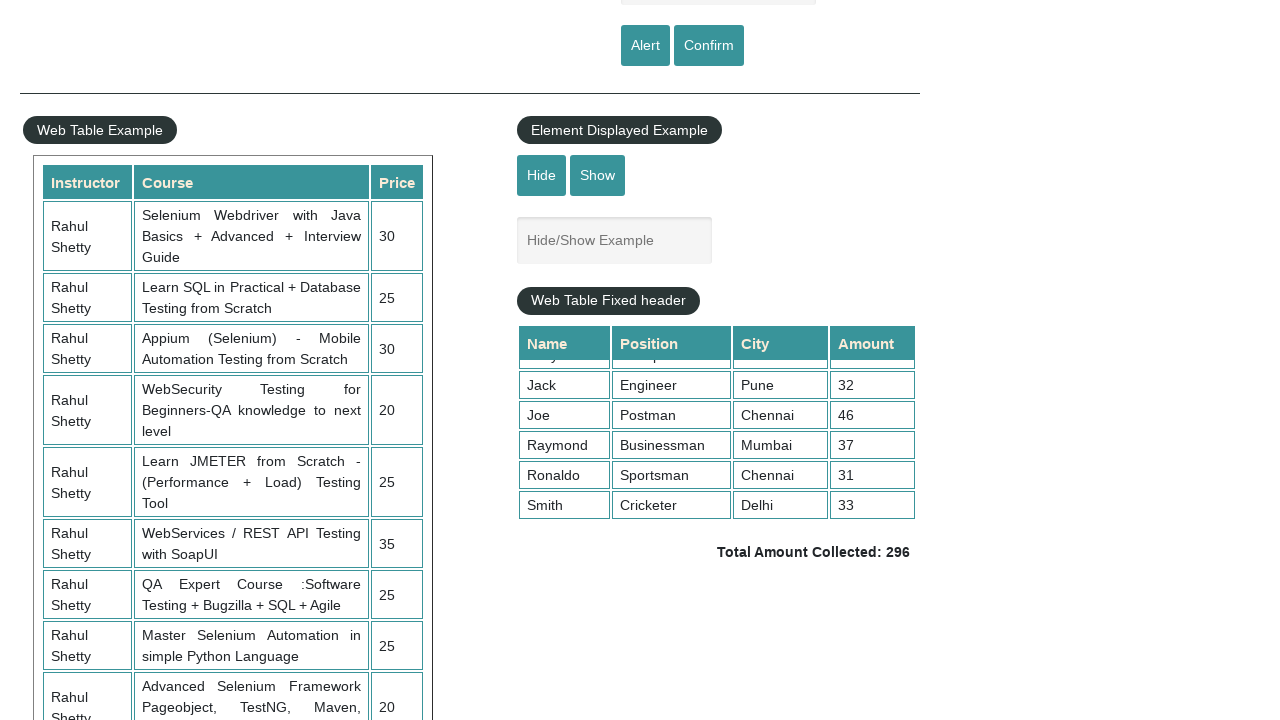

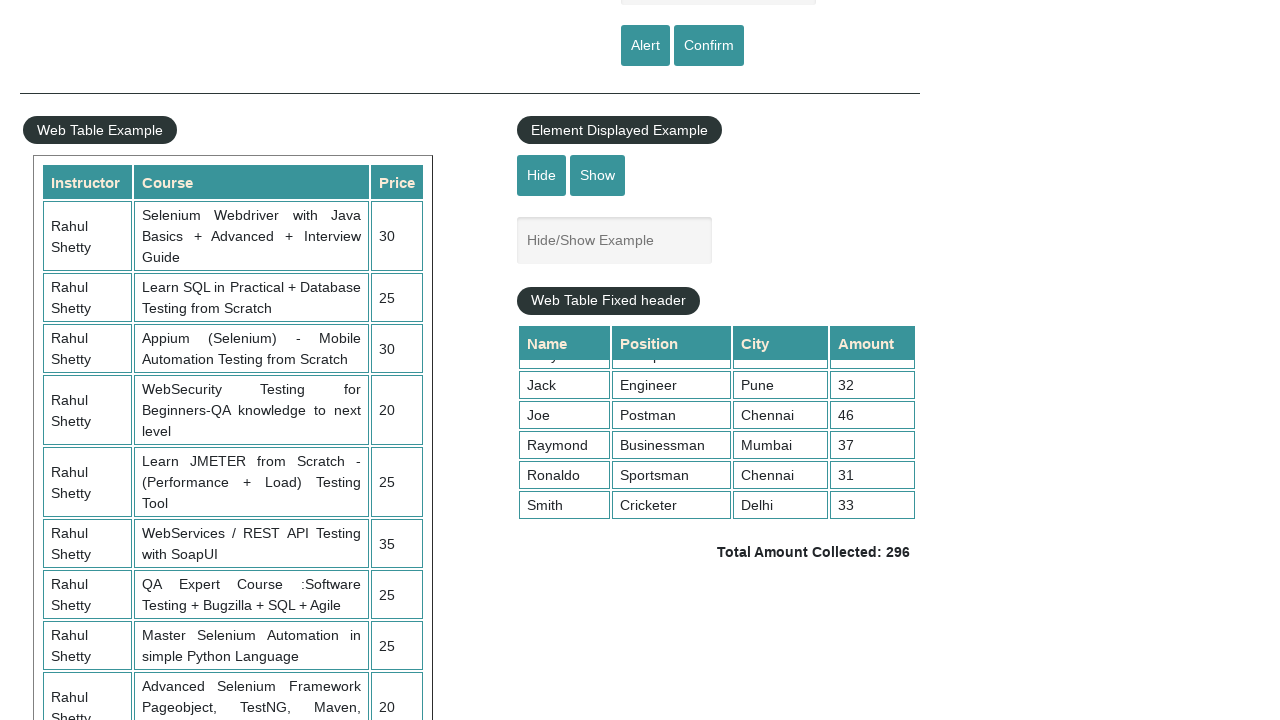